Tests the flight search form by entering a departure city in the fromCity input field on the Mercury Travels flights page

Starting URL: https://www.mercurytravels.co.in/flights

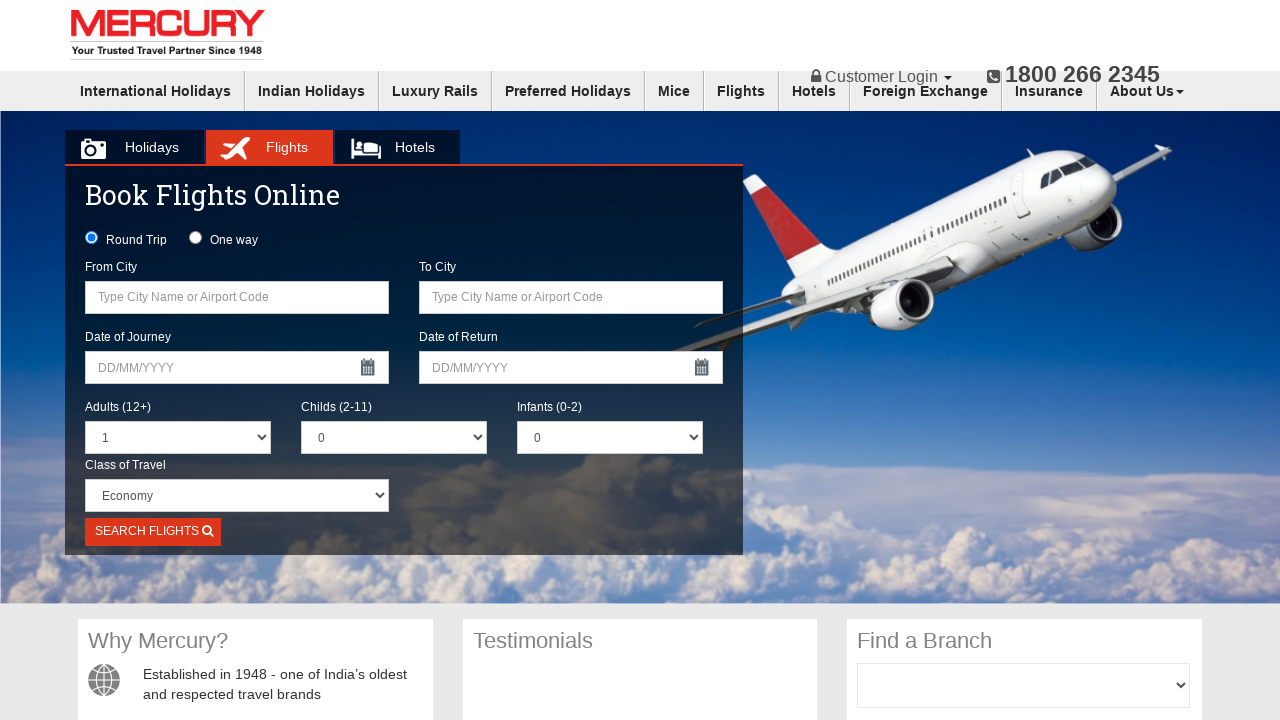

Waited for fromCity input field to be available on Mercury Travels flights page
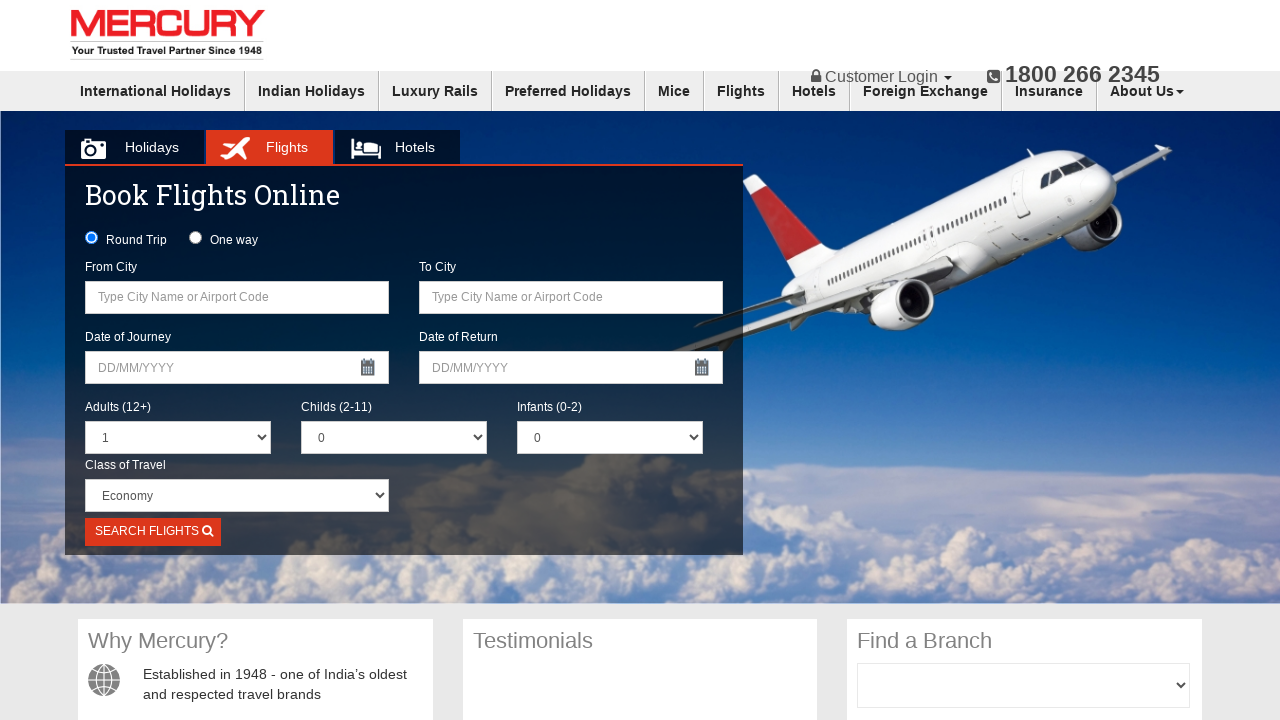

Entered 'Chennai' as departure city in fromCity field on input[name='fromCity']
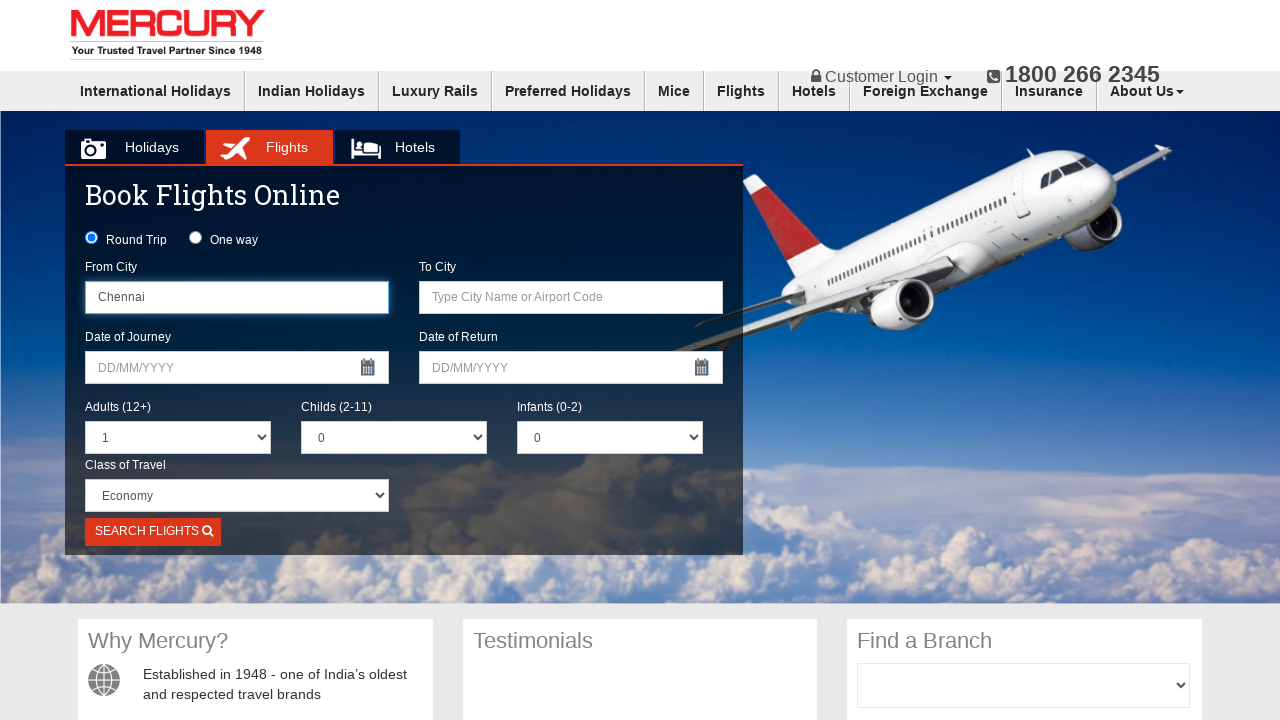

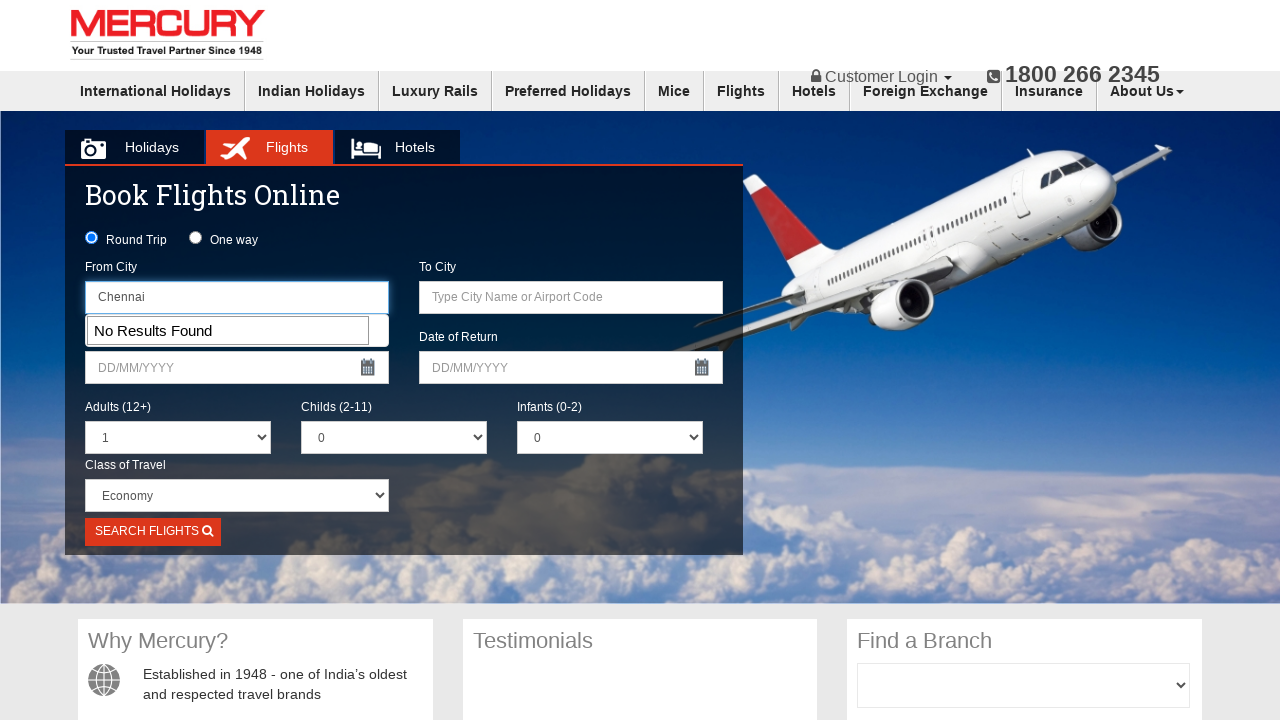